Tests notification messages by clicking link to trigger notification

Starting URL: https://the-internet.herokuapp.com/notification_message_rendered

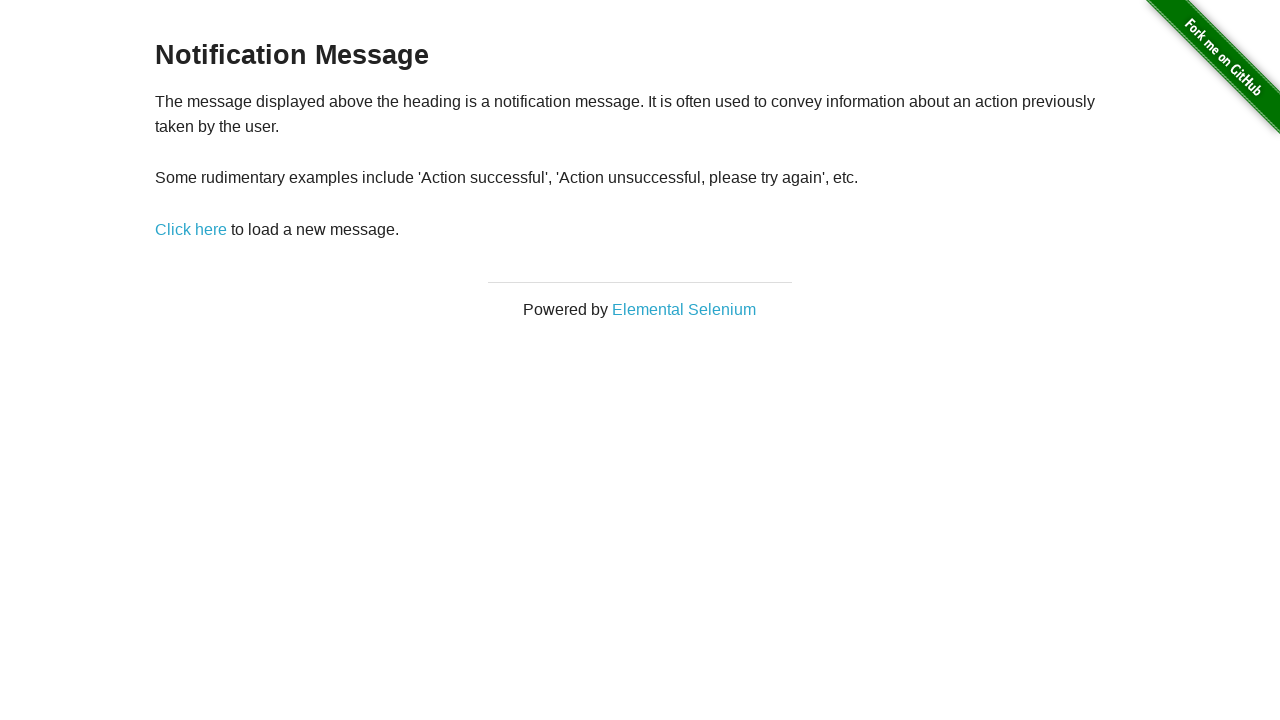

Clicked 'Click here' link to trigger notification at (191, 229) on text=Click here
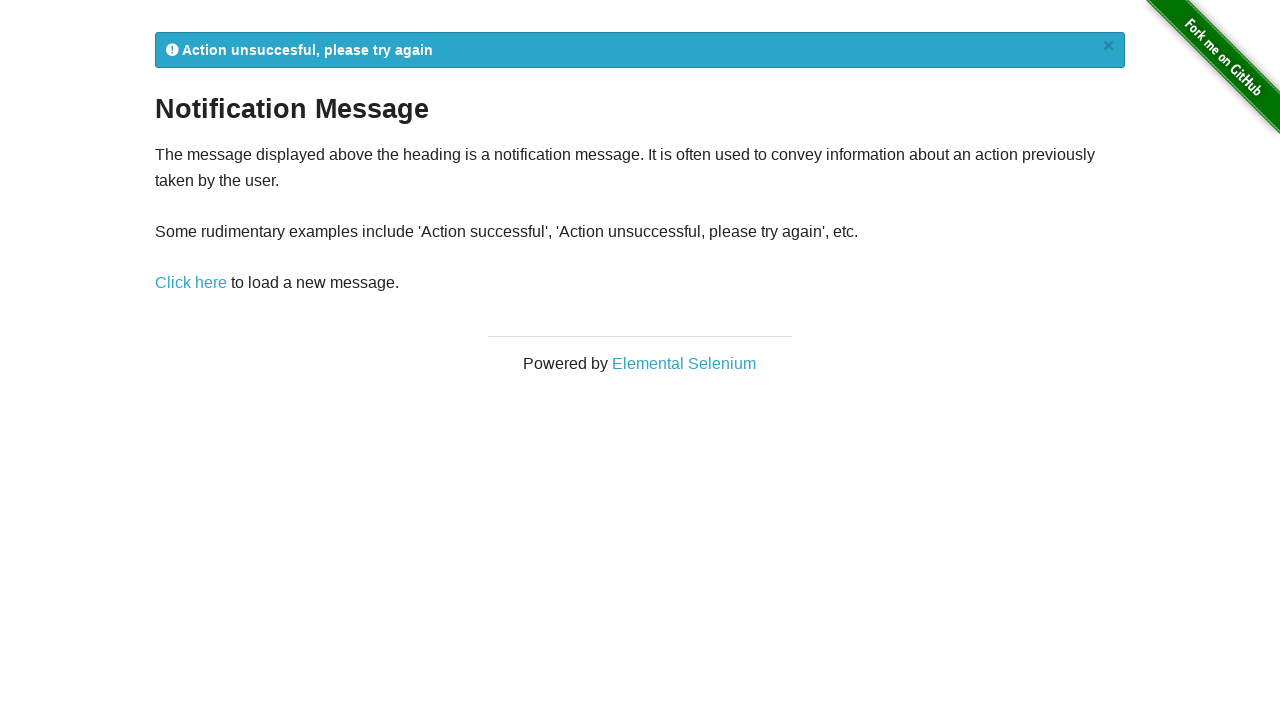

Notification message appeared
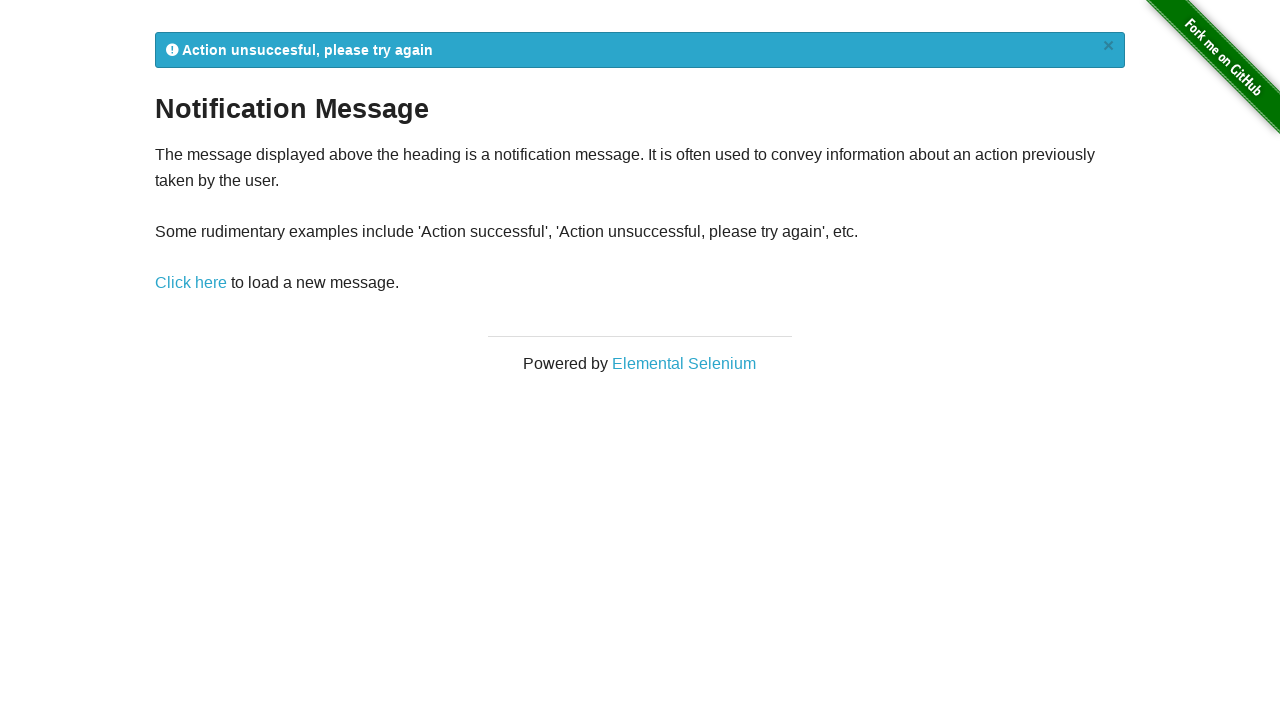

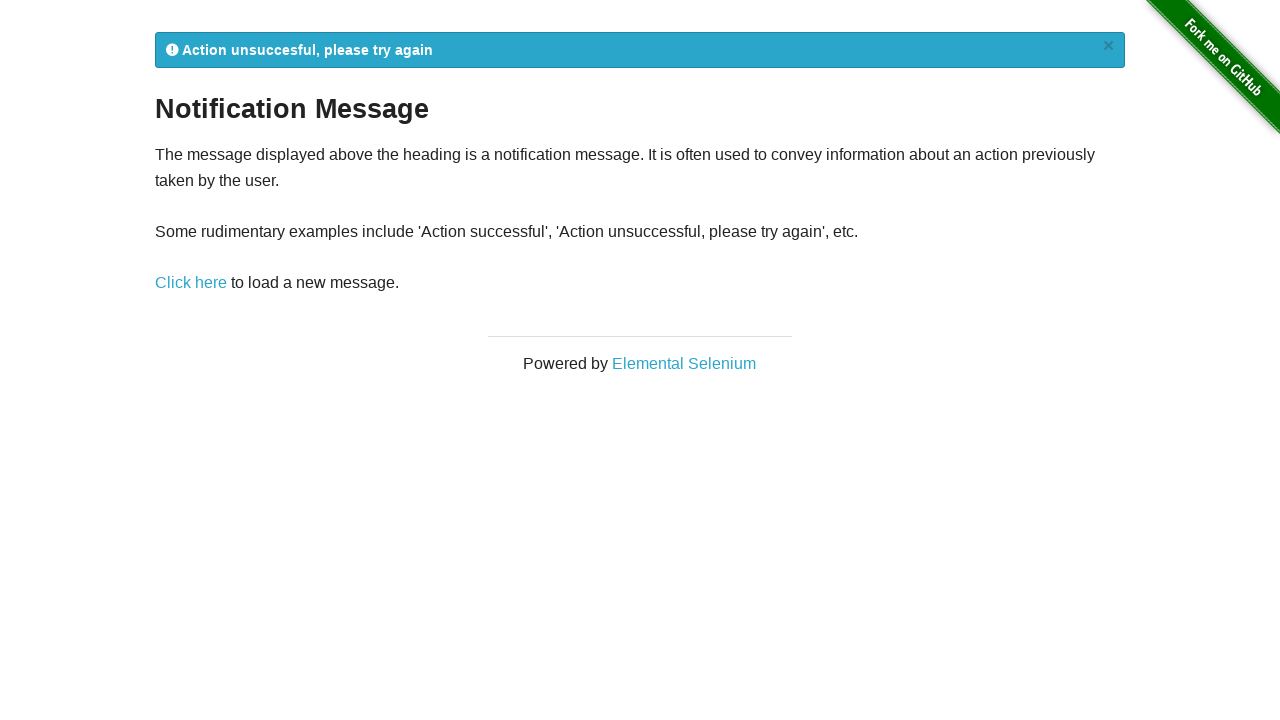